Tests JavaScript prompt alert by entering a name and accepting it, then verifying the result.

Starting URL: https://demoqa.com/alerts

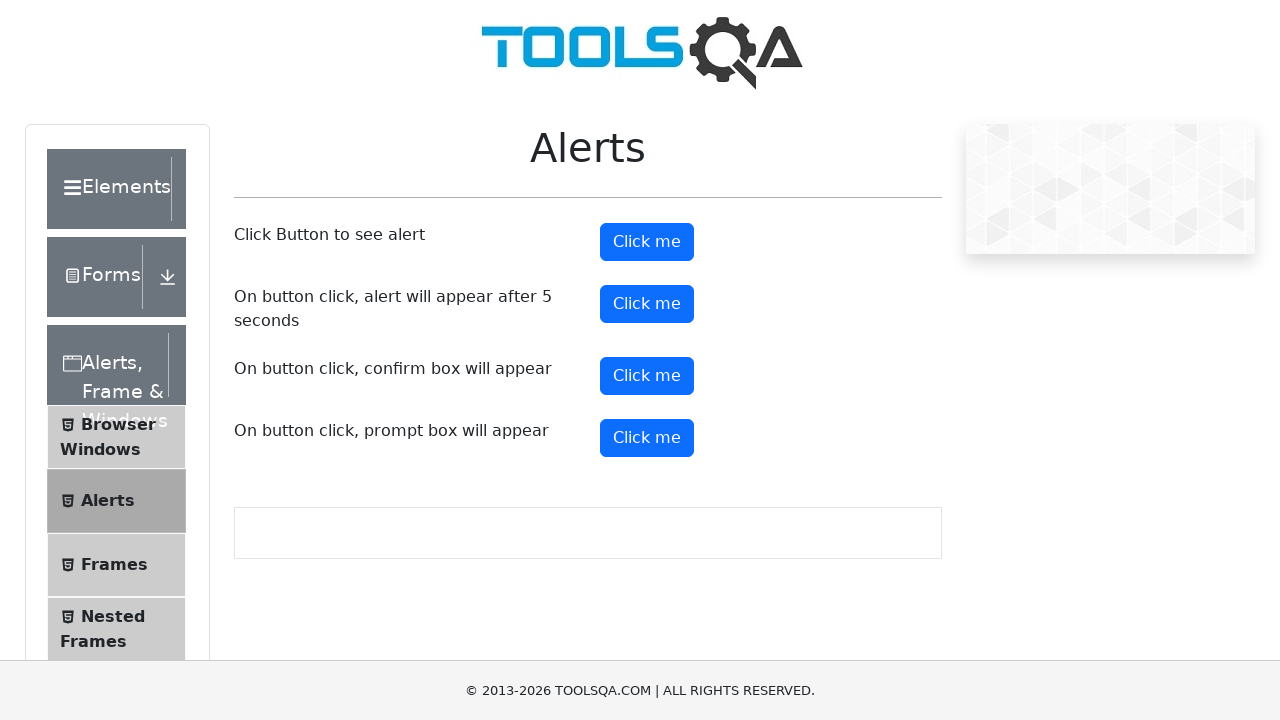

Set up dialog handler to accept prompt with name 'Emma'
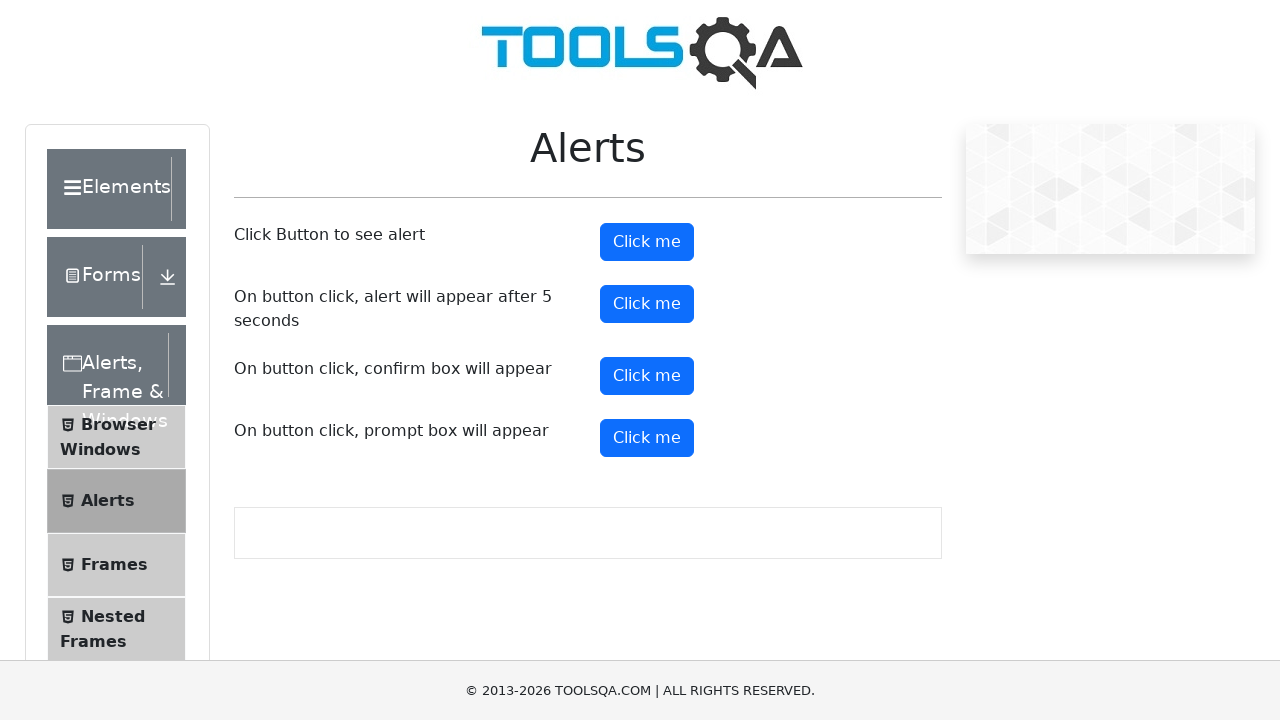

Clicked prompt button to trigger JavaScript alert at (647, 438) on #promtButton
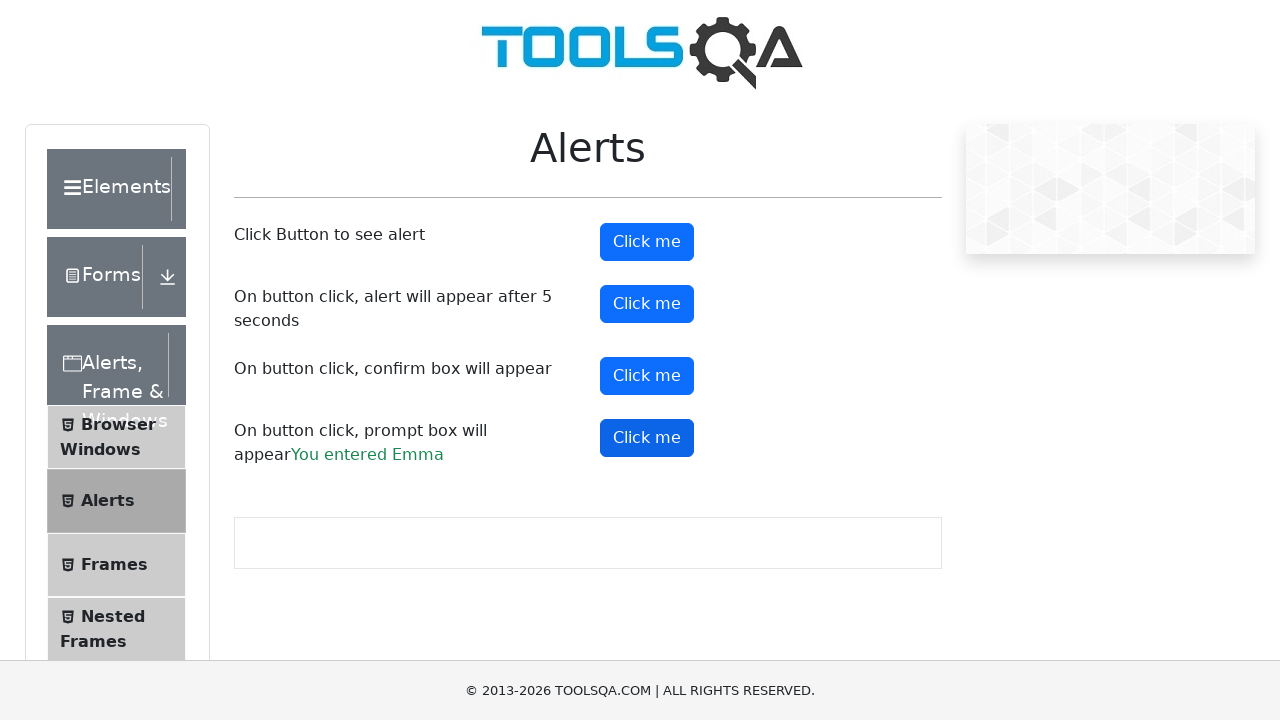

Prompt result element appeared on page
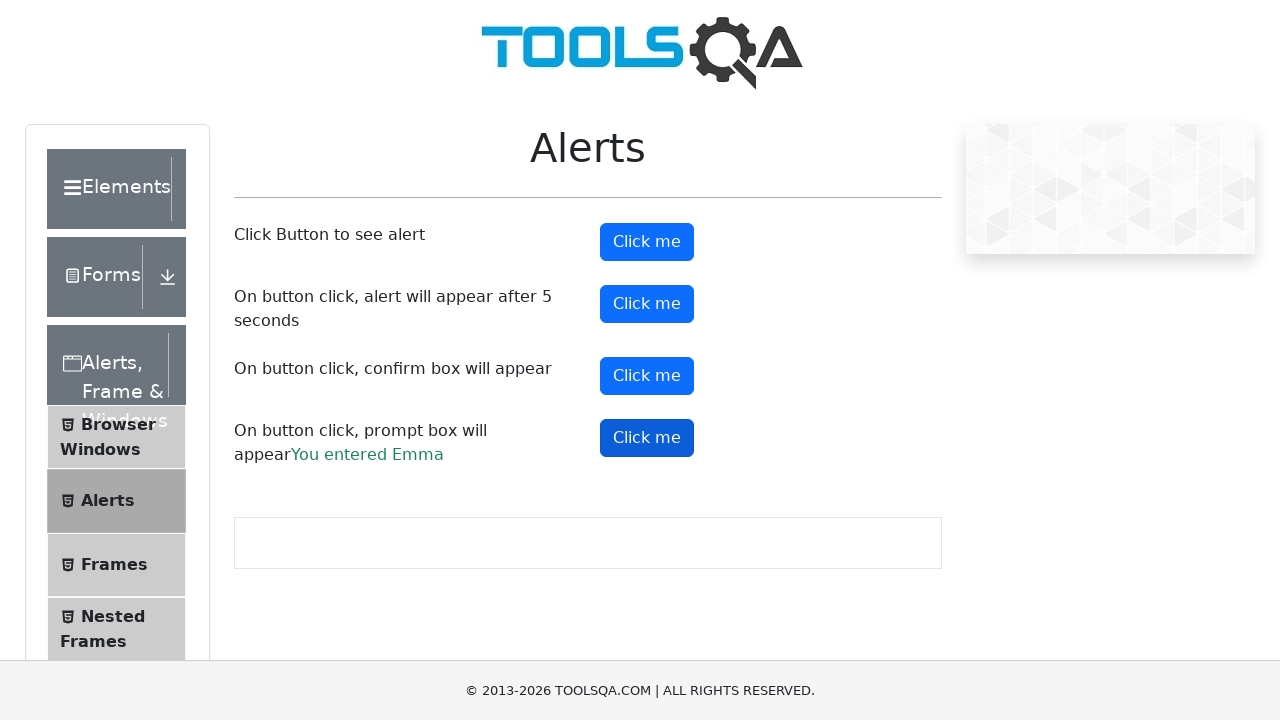

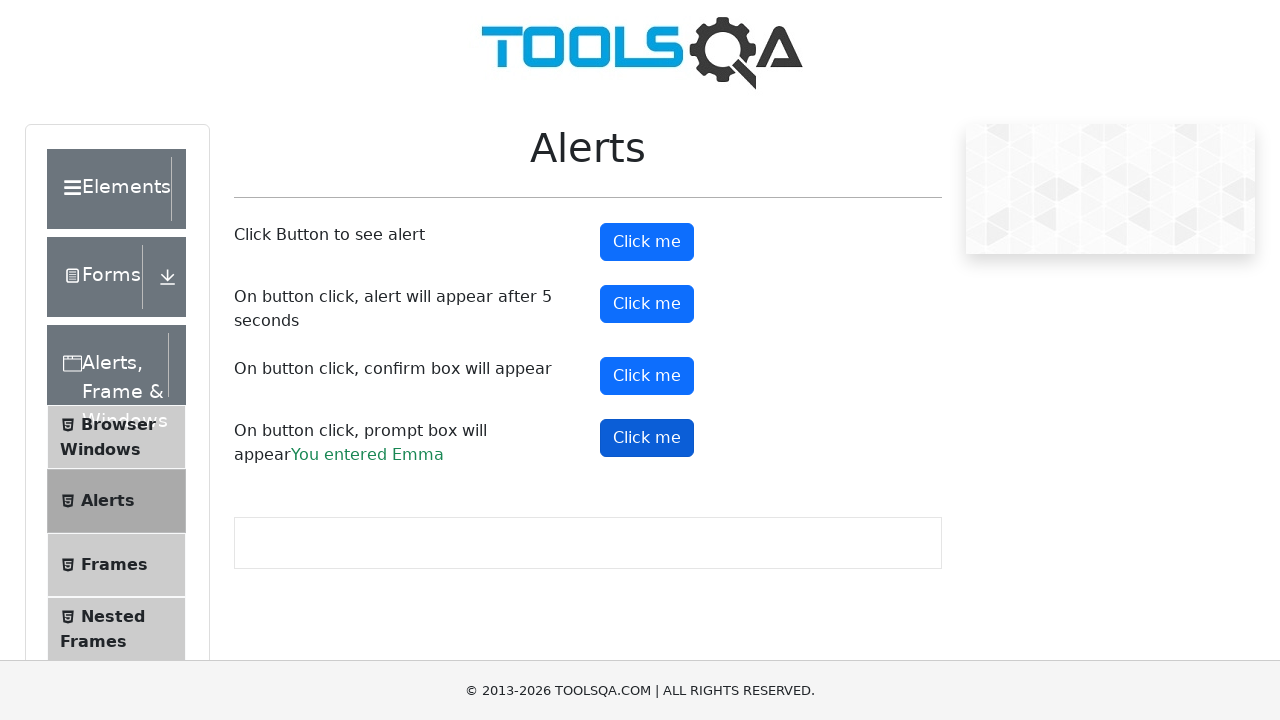